Navigates to Rahul Shetty Academy website, maximizes the browser window, and verifies the page loads by checking the URL and title are accessible.

Starting URL: https://Rahulshettyacademy.com

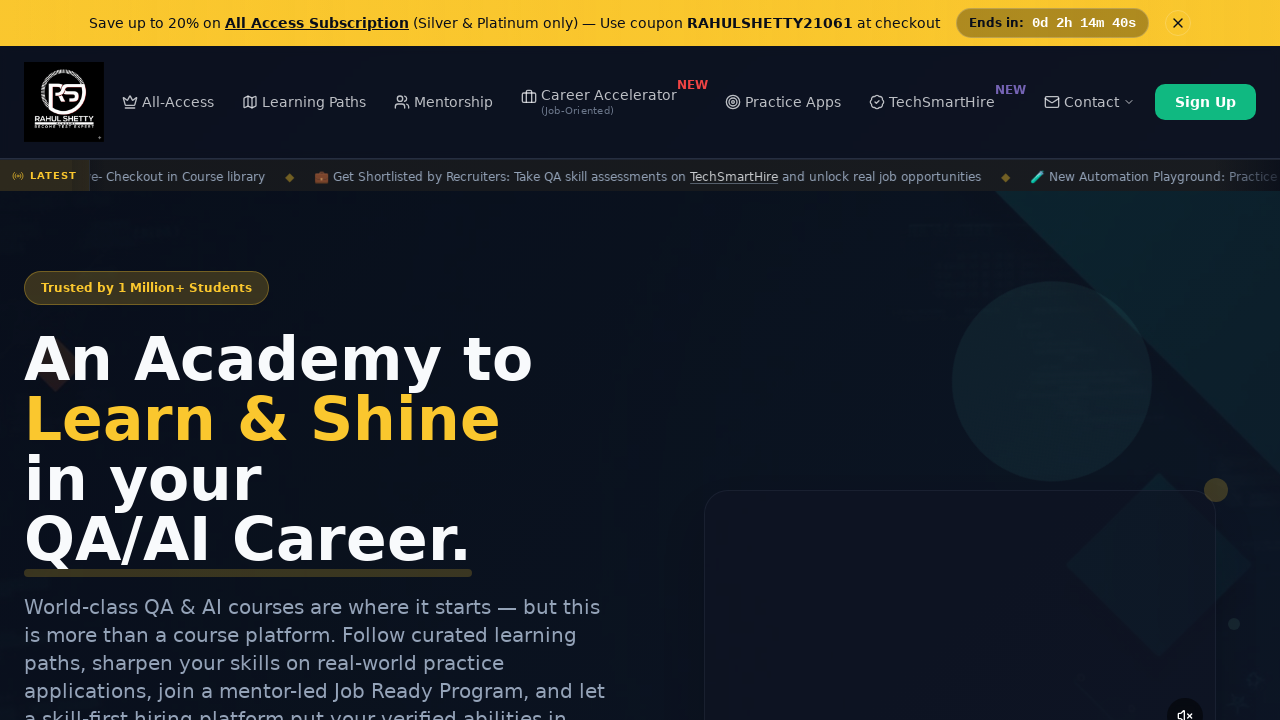

Set viewport size to 1920x1080 (maximized)
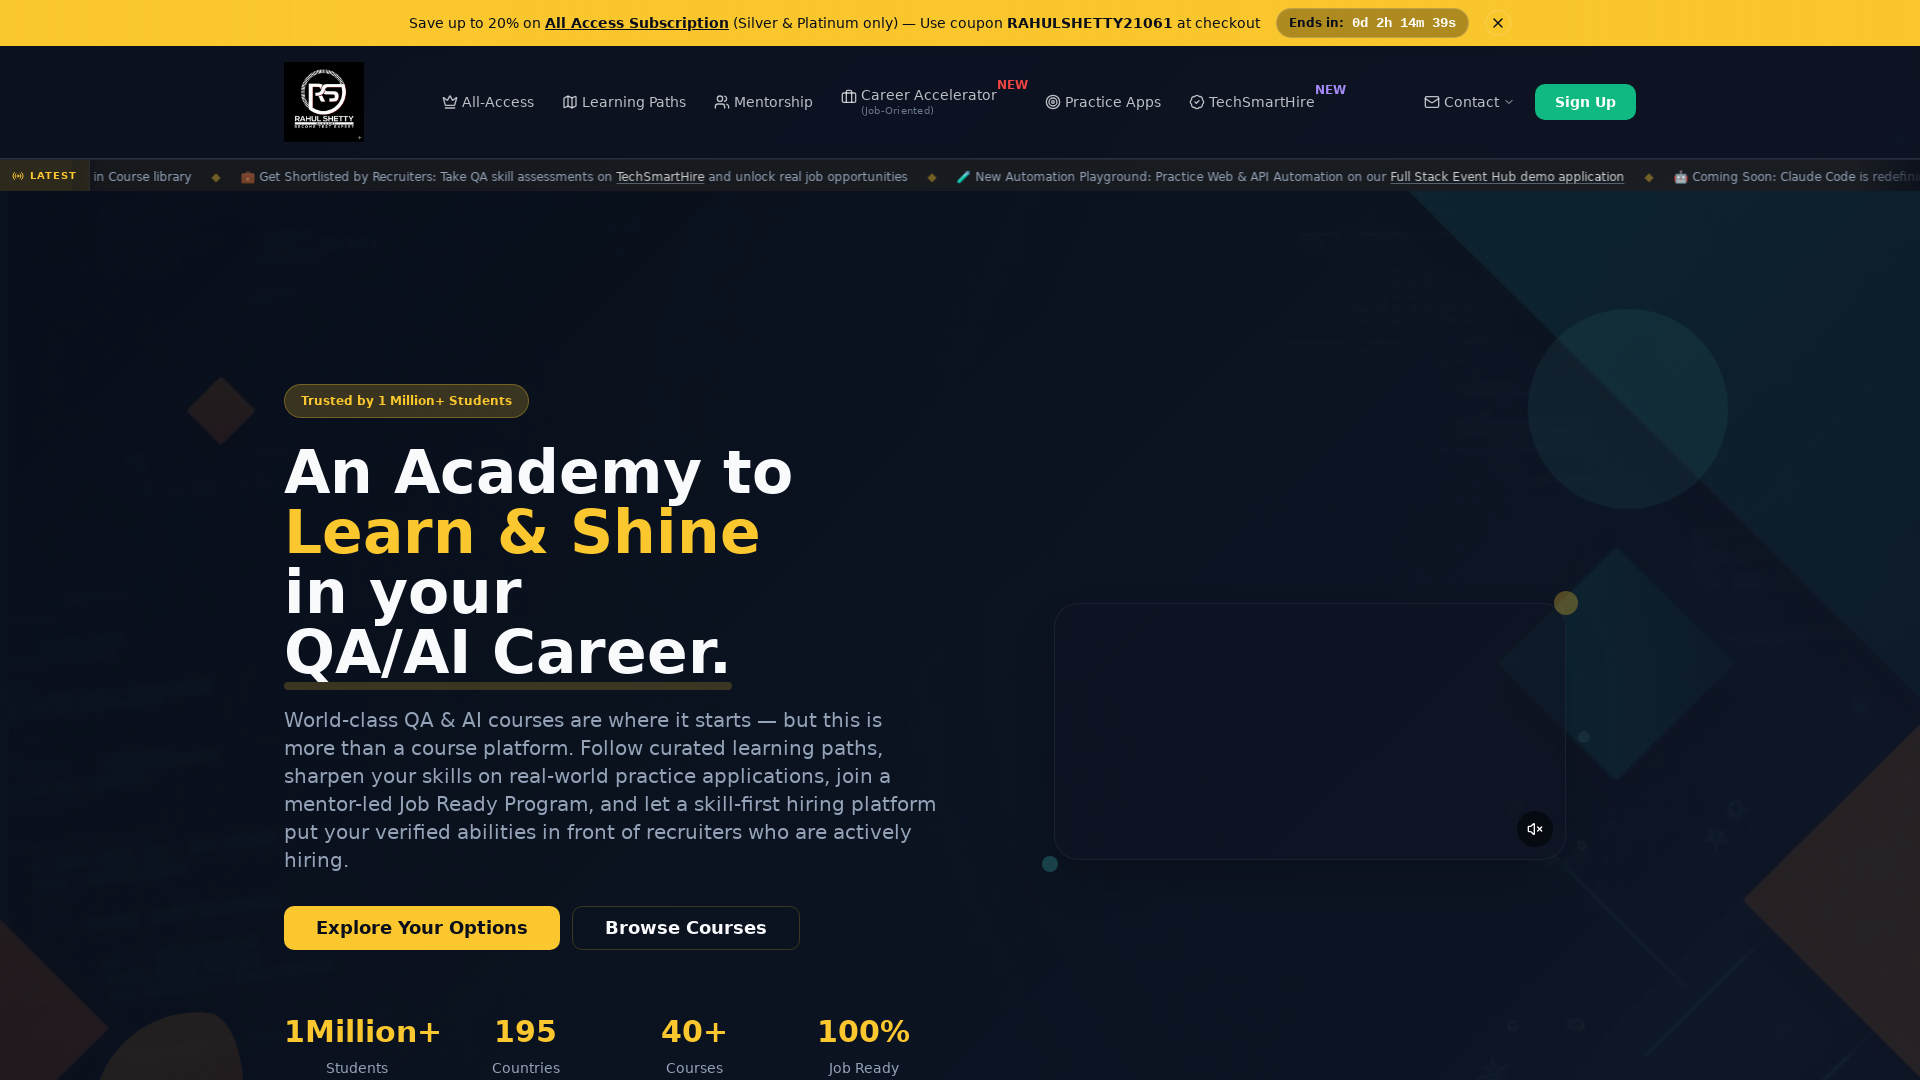

Waited for page to reach domcontentloaded state
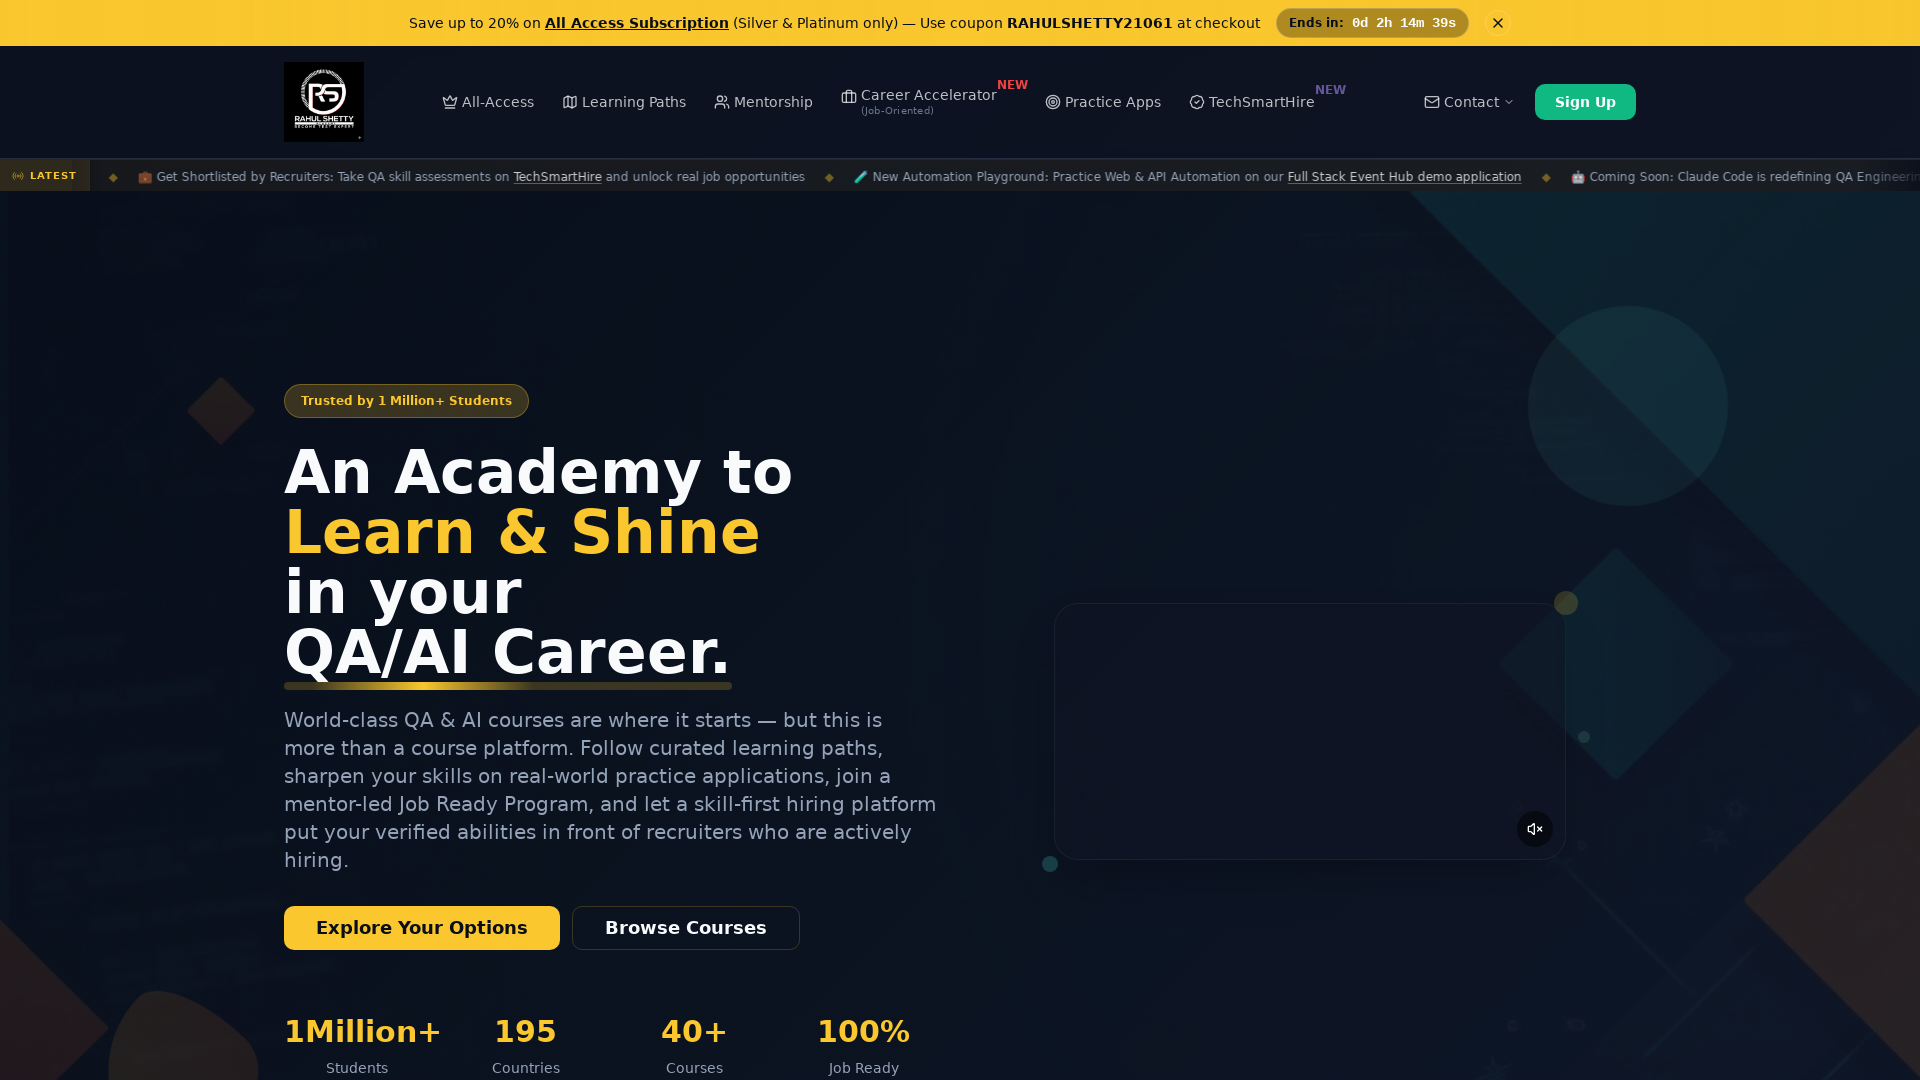

Retrieved current URL: https://rahulshettyacademy.com/
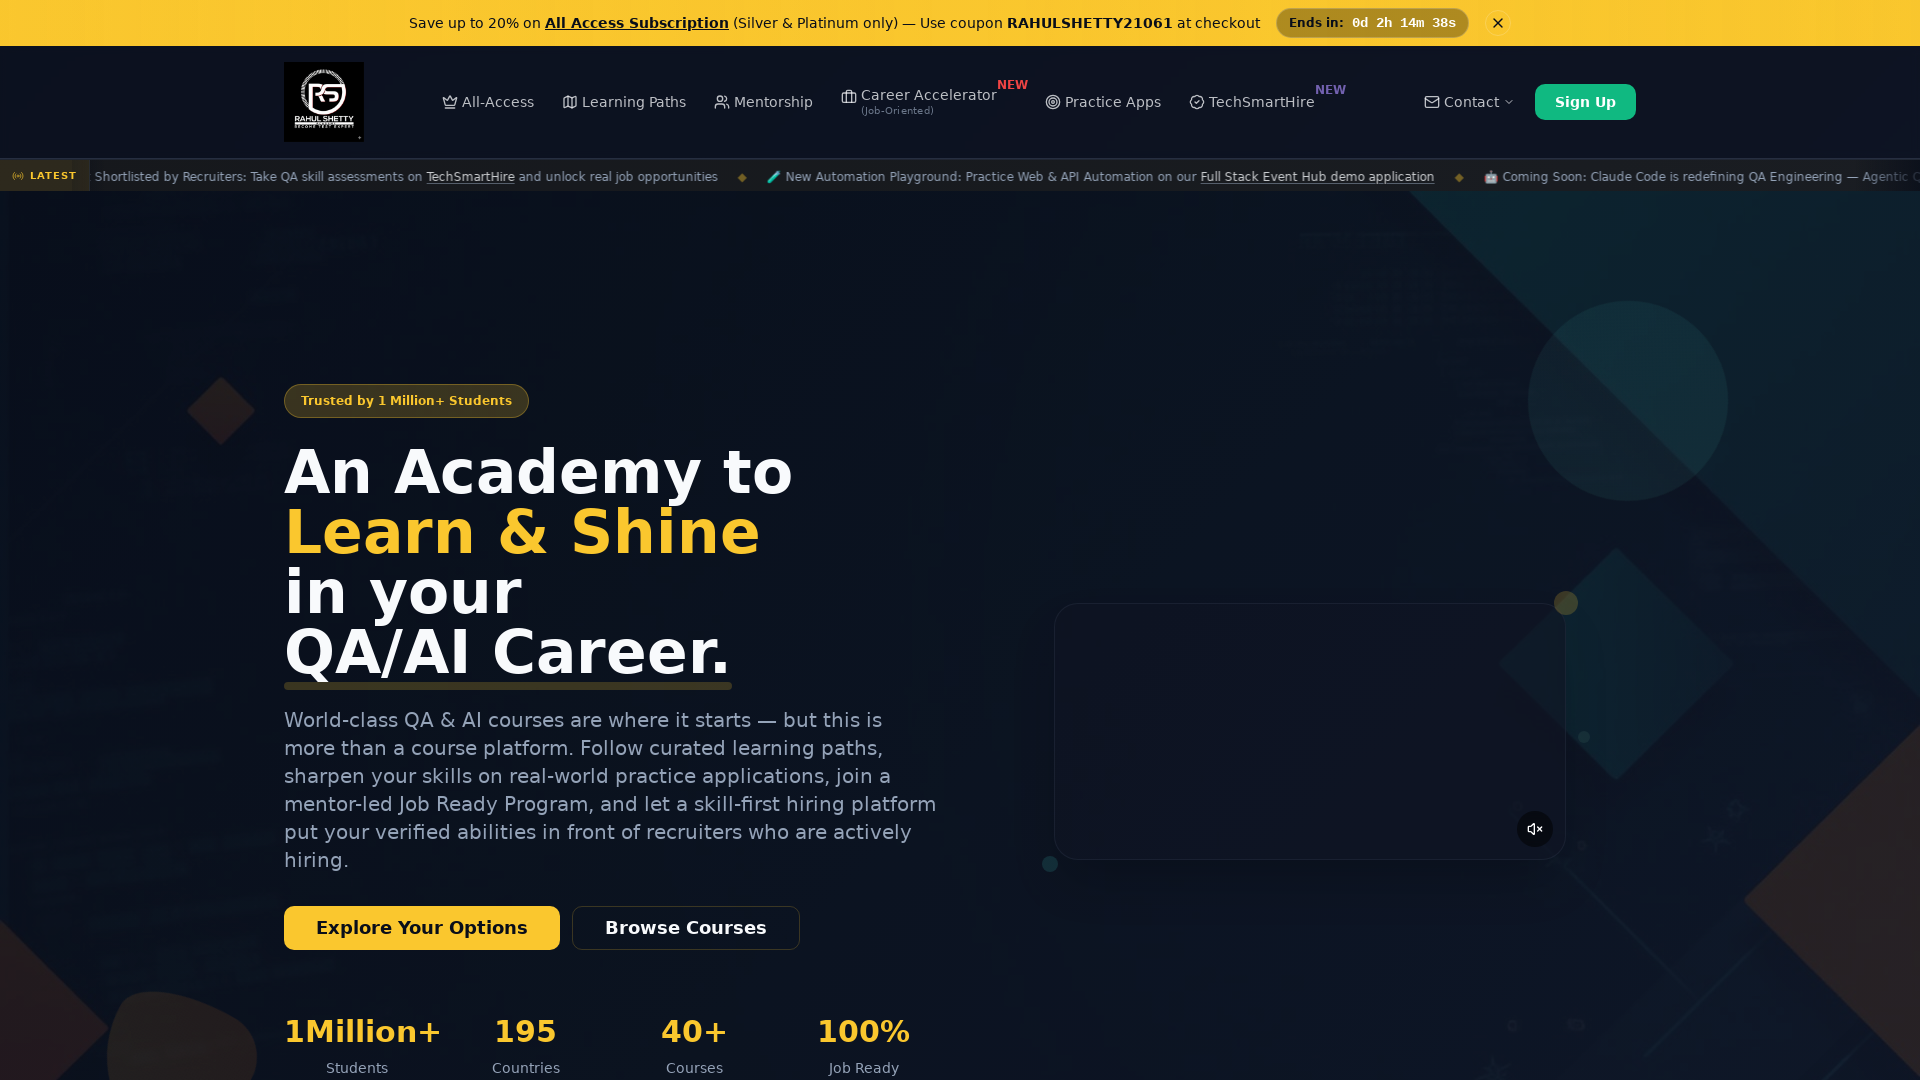

Retrieved page title: Rahul Shetty Academy | QA Automation, Playwright, AI Testing & Online Training
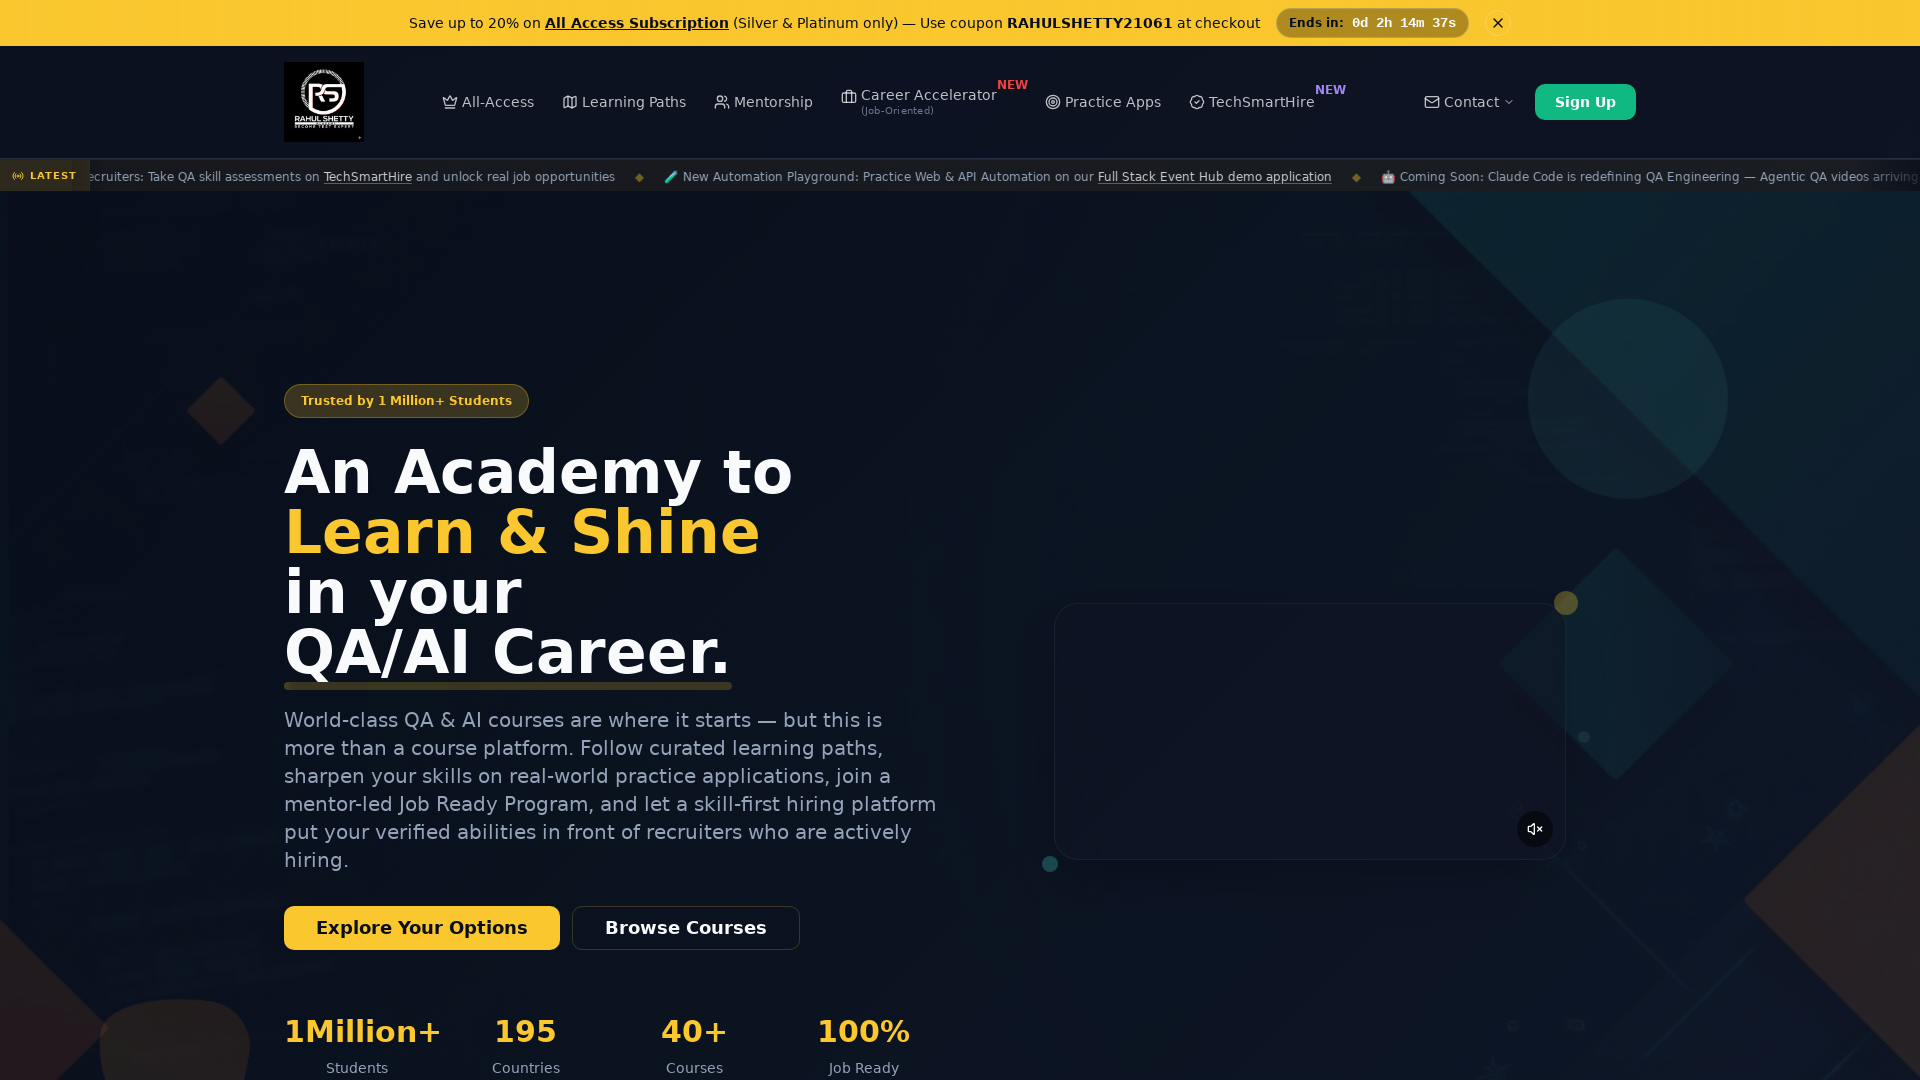

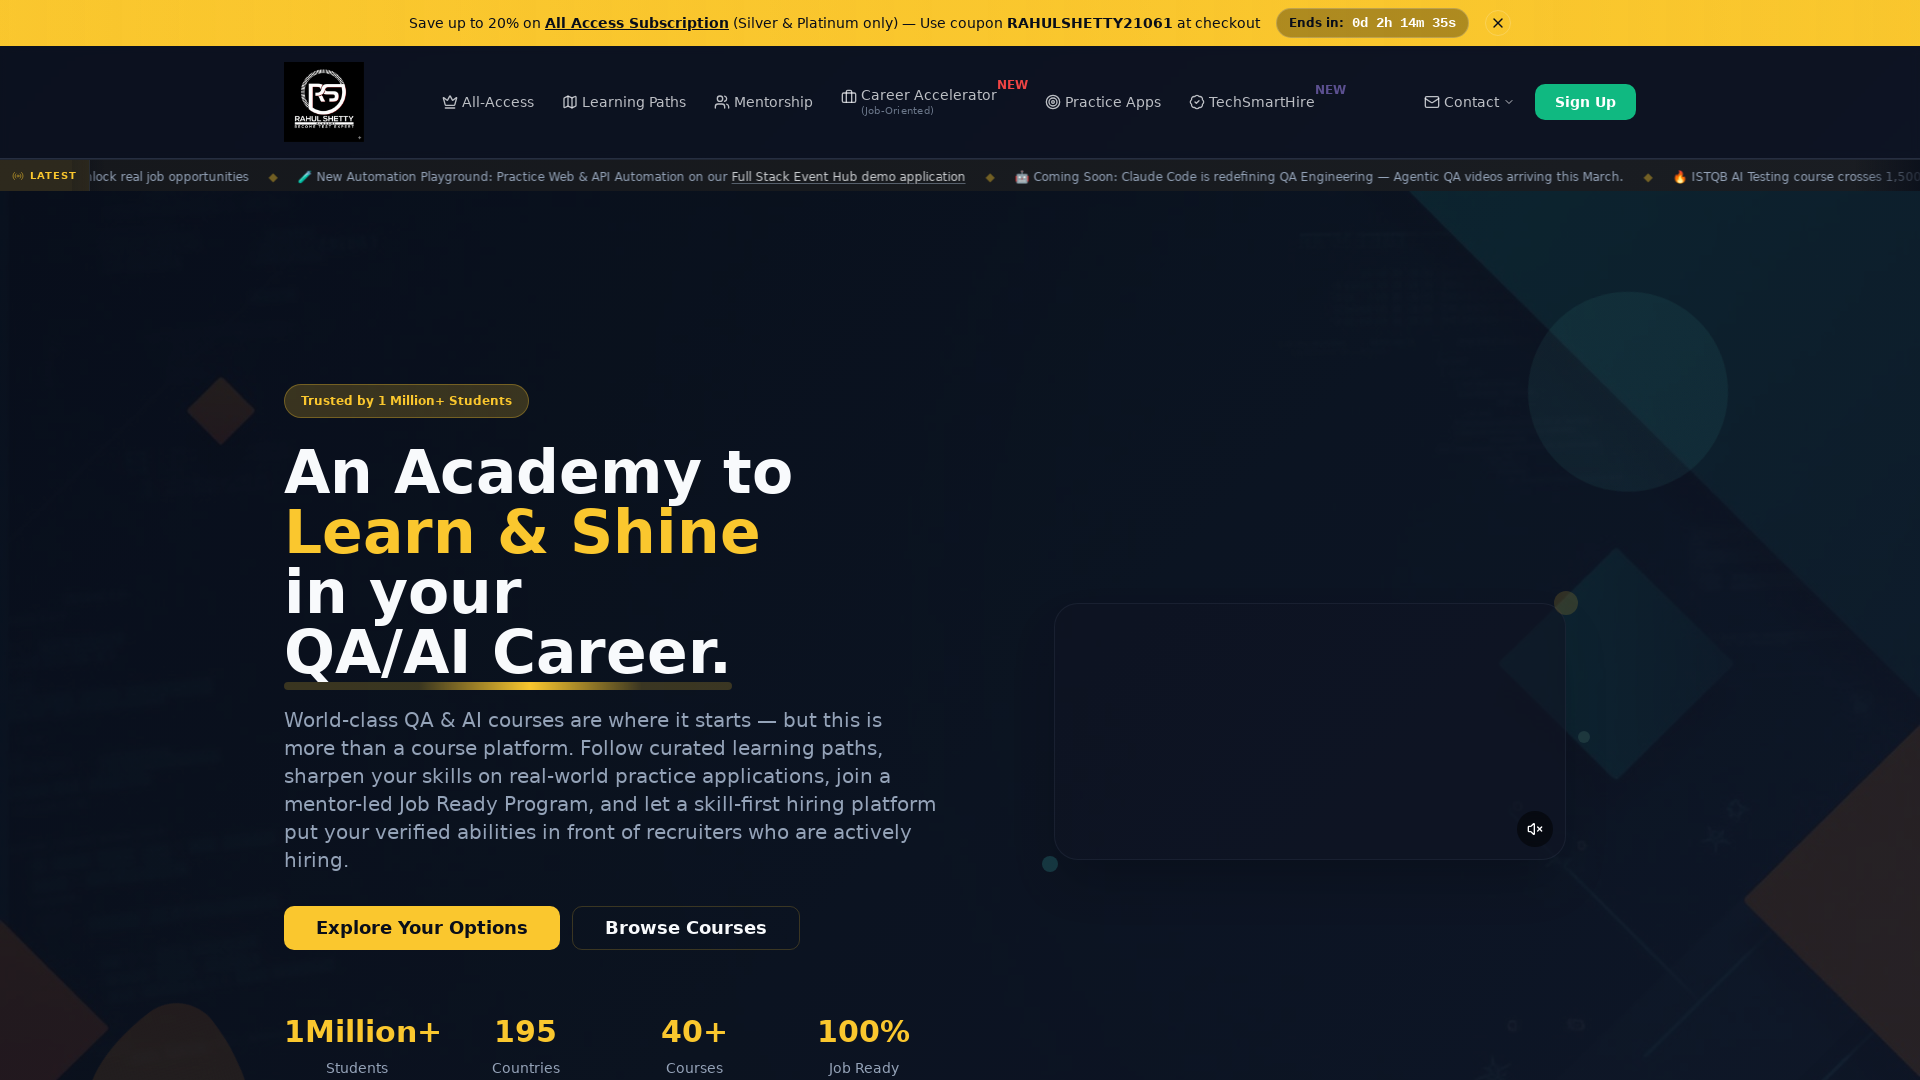